Tests notification message functionality by clicking a link and validating the displayed notification text

Starting URL: https://the-internet.herokuapp.com/notification_message_rendered

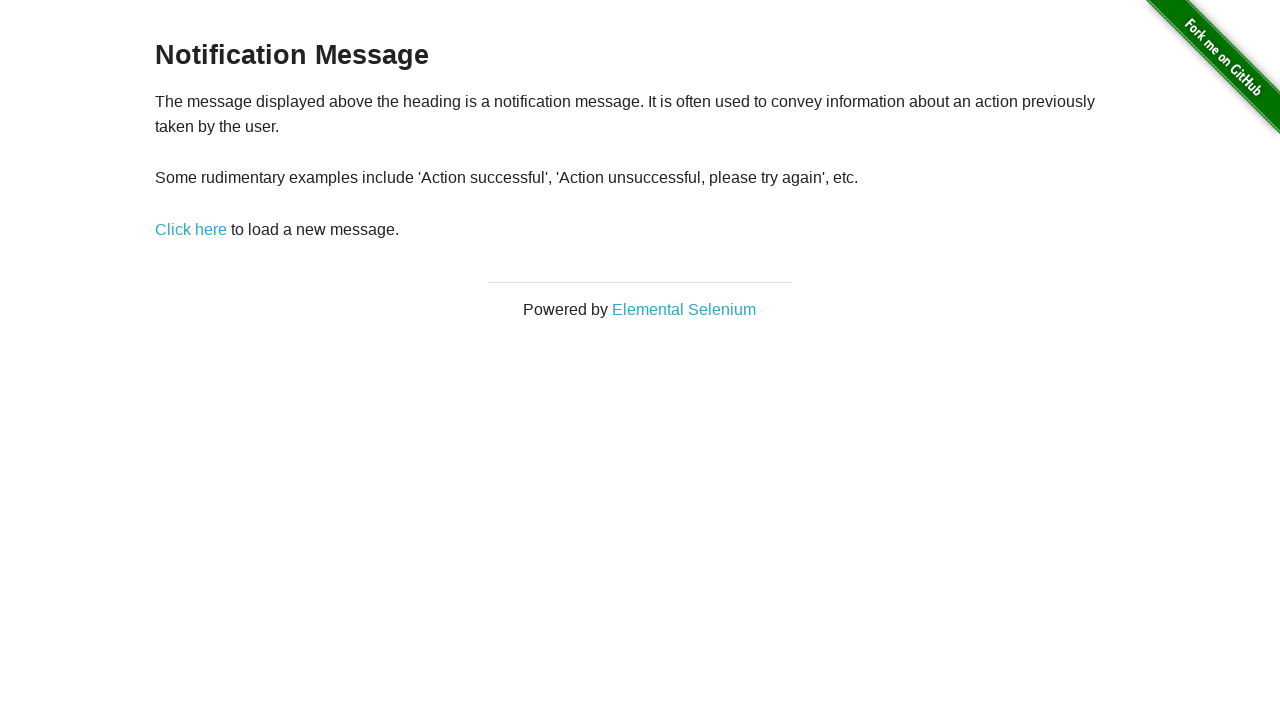

Clicked 'Click here' link to trigger notification at (191, 229) on text=Click here
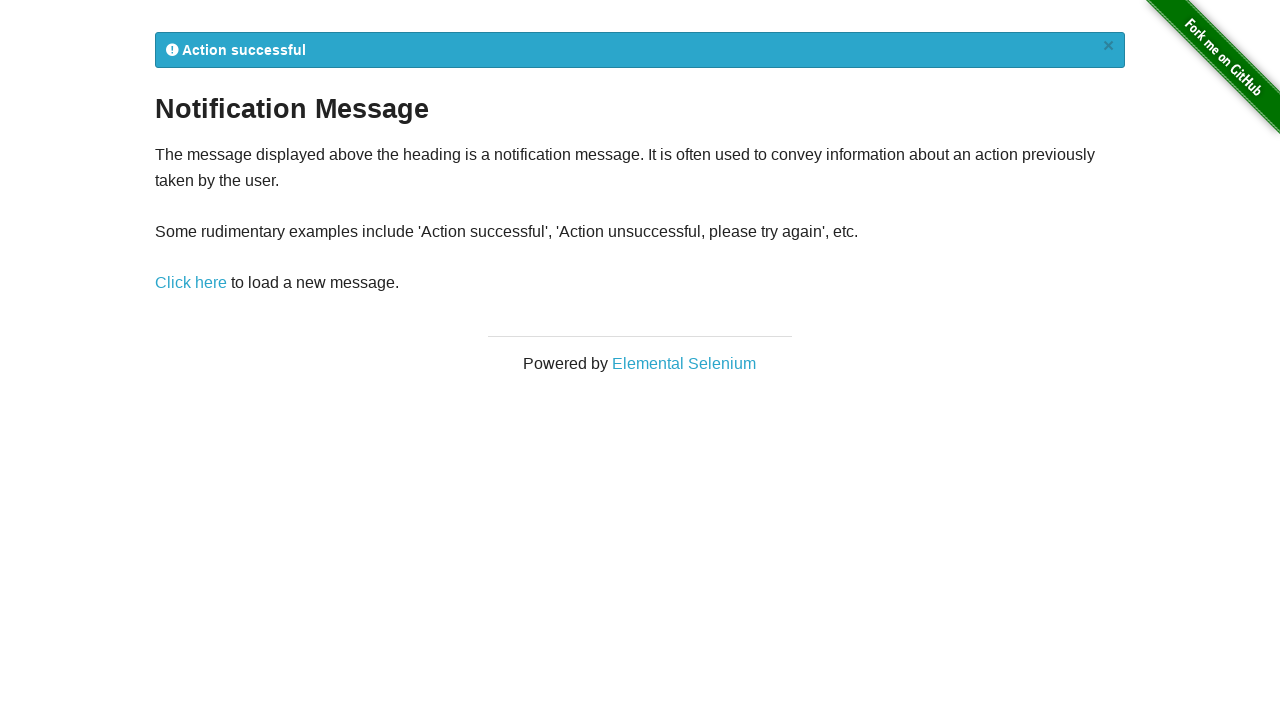

Notification message appeared
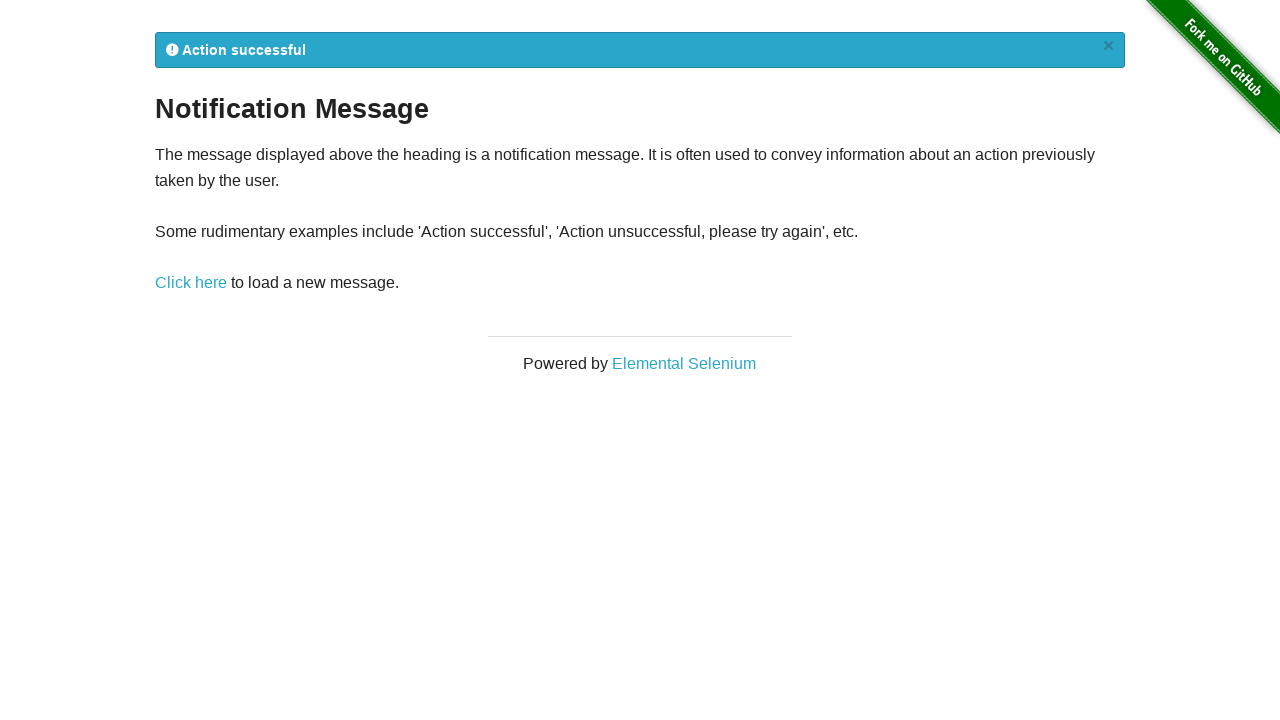

Retrieved notification text content
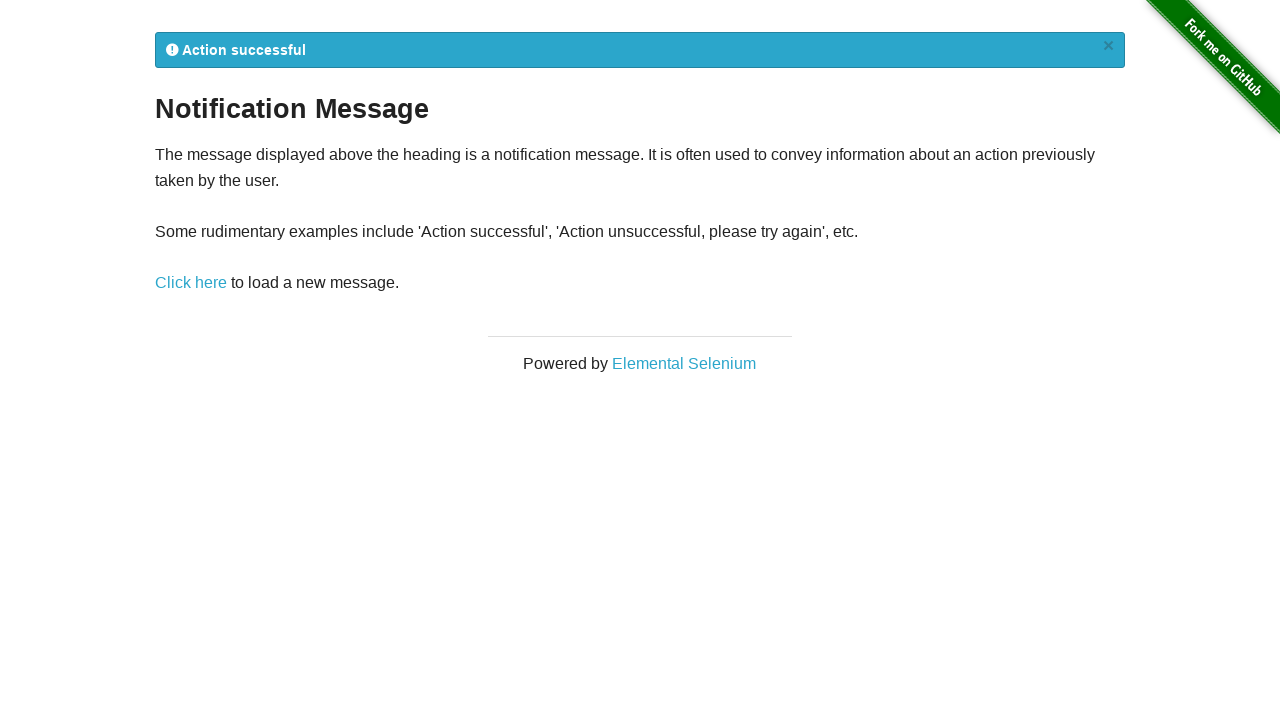

Notification validated: Action successful
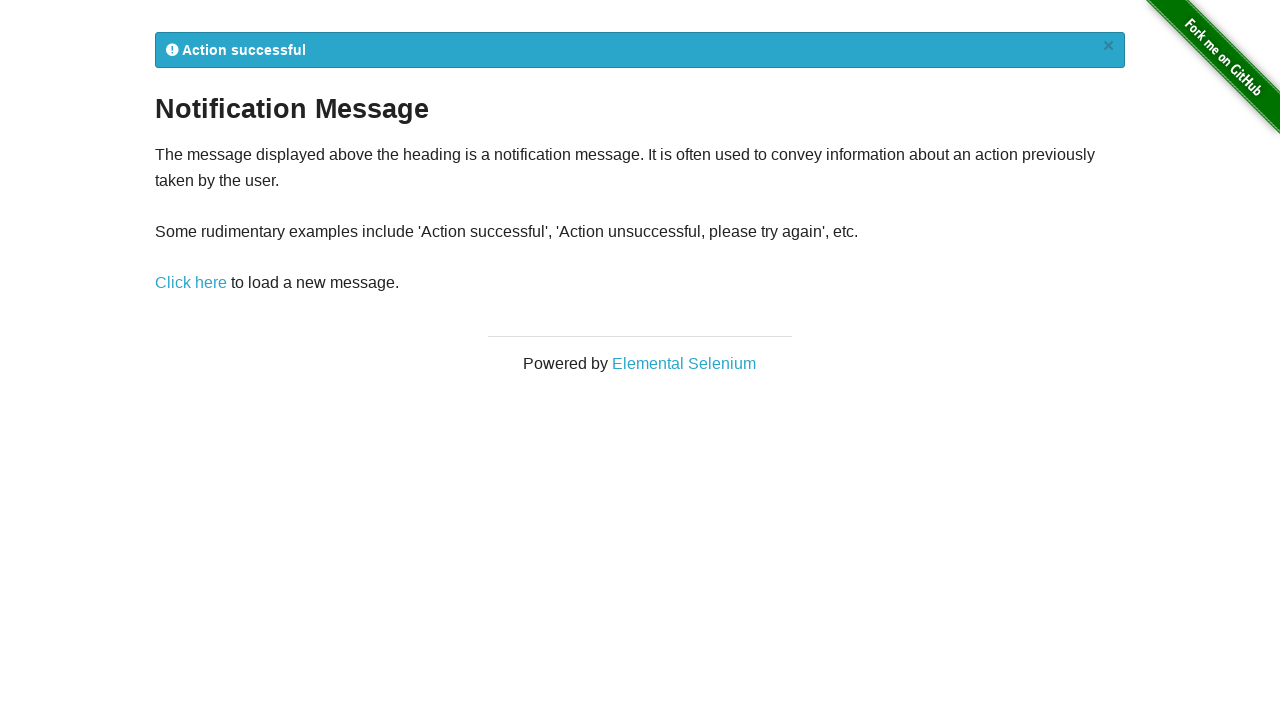

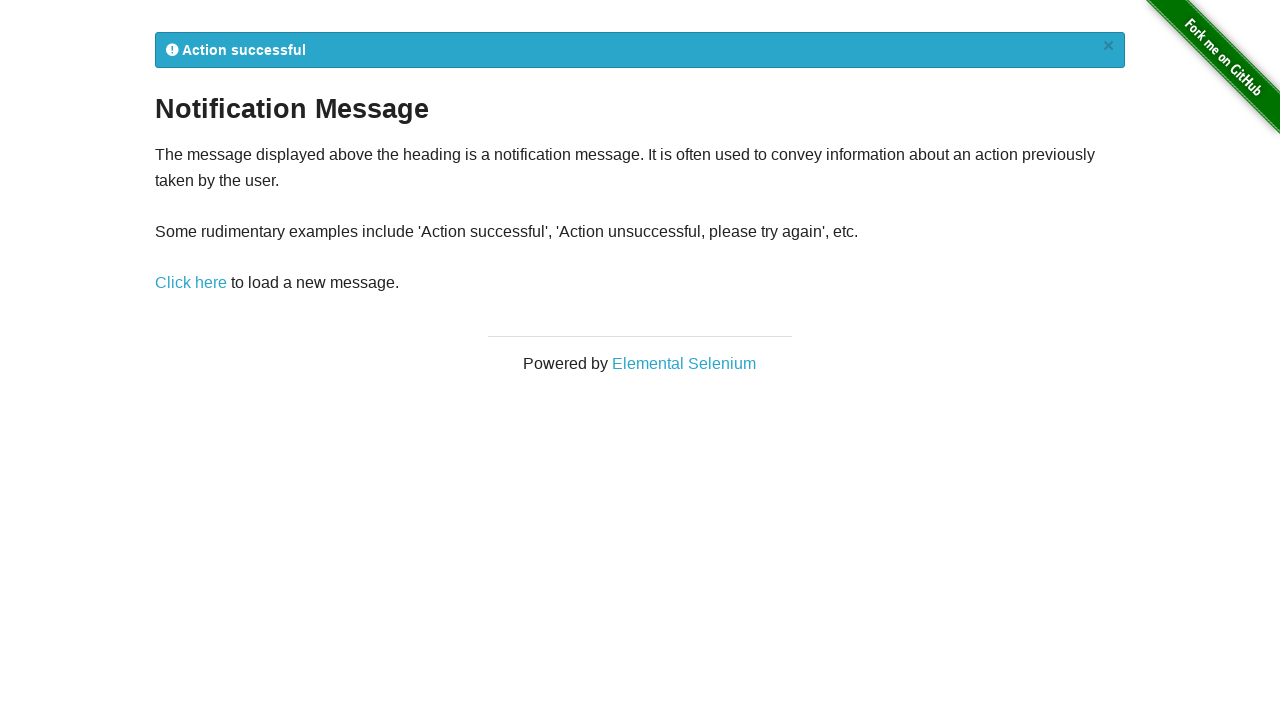